Navigates to MacRumors, finds the first article, scrolls down, and clicks to expand and show the full article content inline.

Starting URL: https://www.macrumors.com/

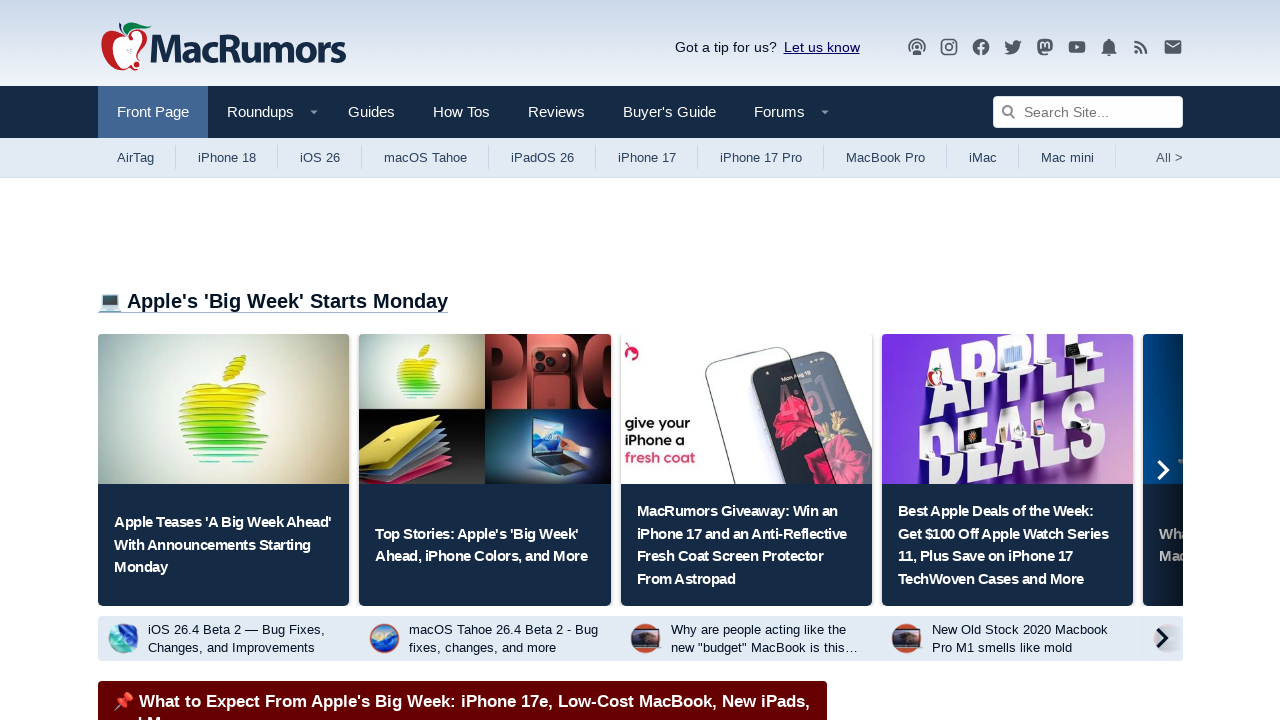

Located the first article element on MacRumors
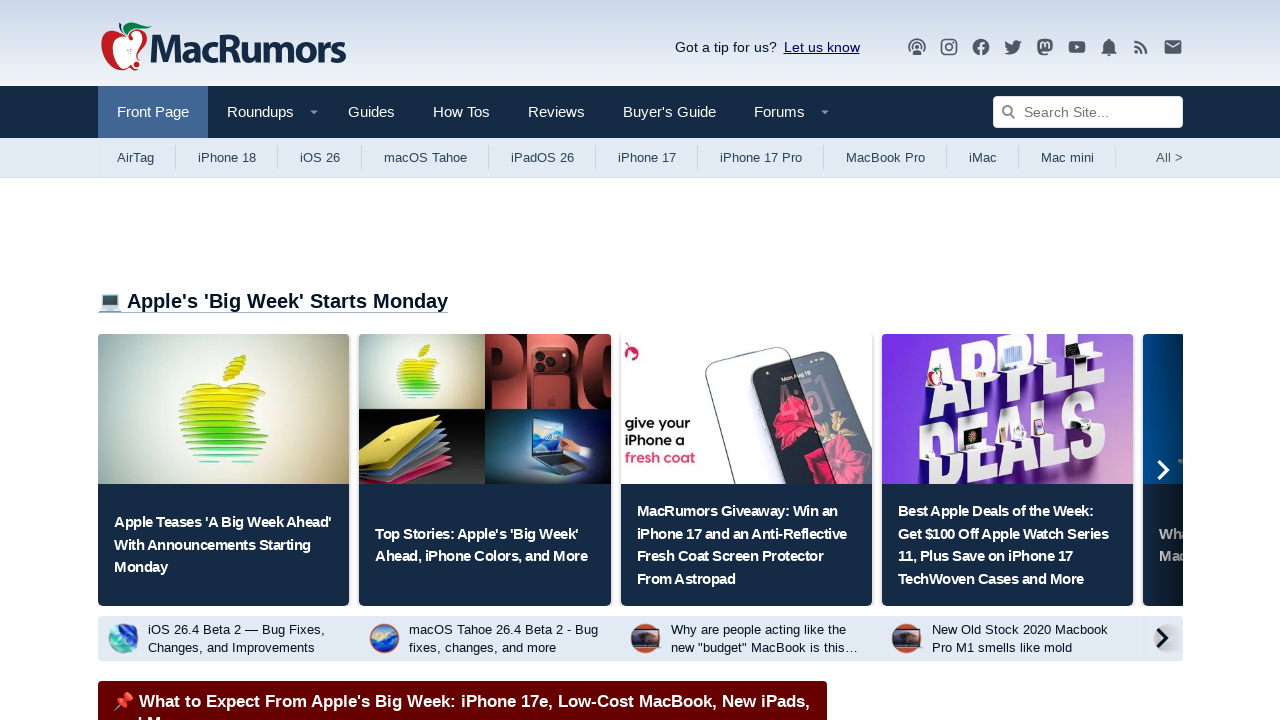

Located the 'Show Full Article' link within the first article
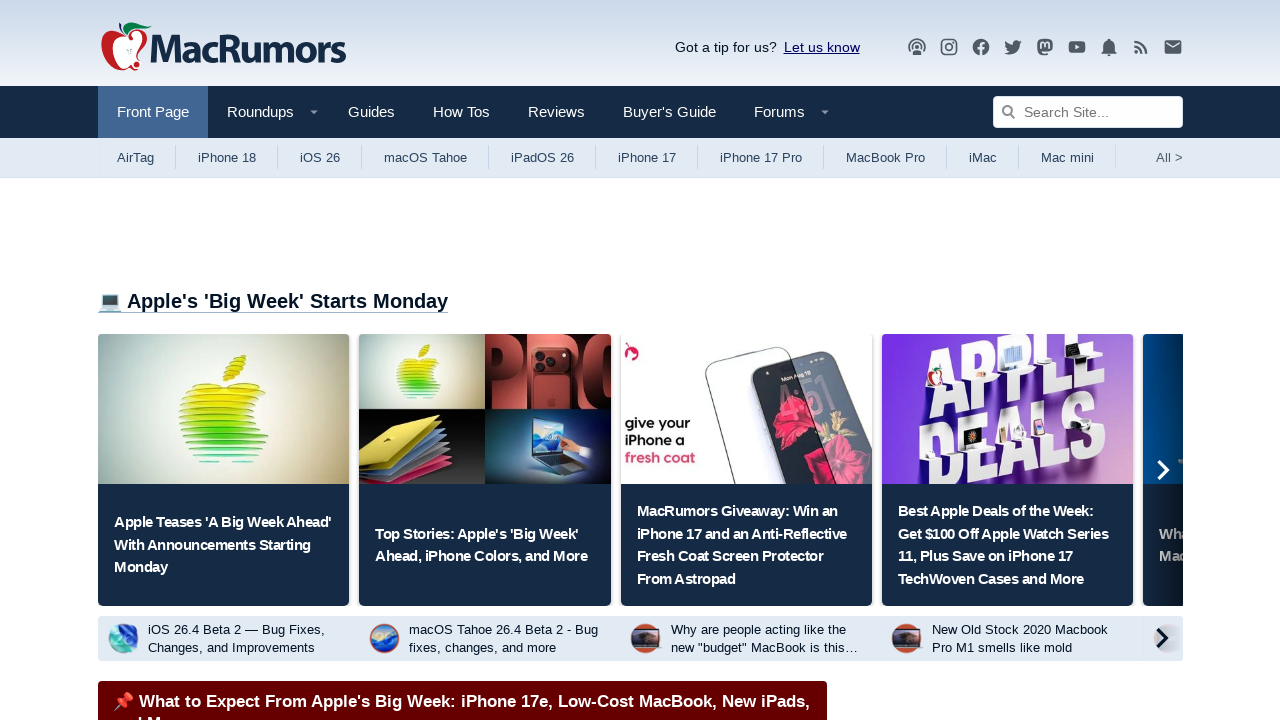

Scrolled down 800 pixels to bring the article link into view
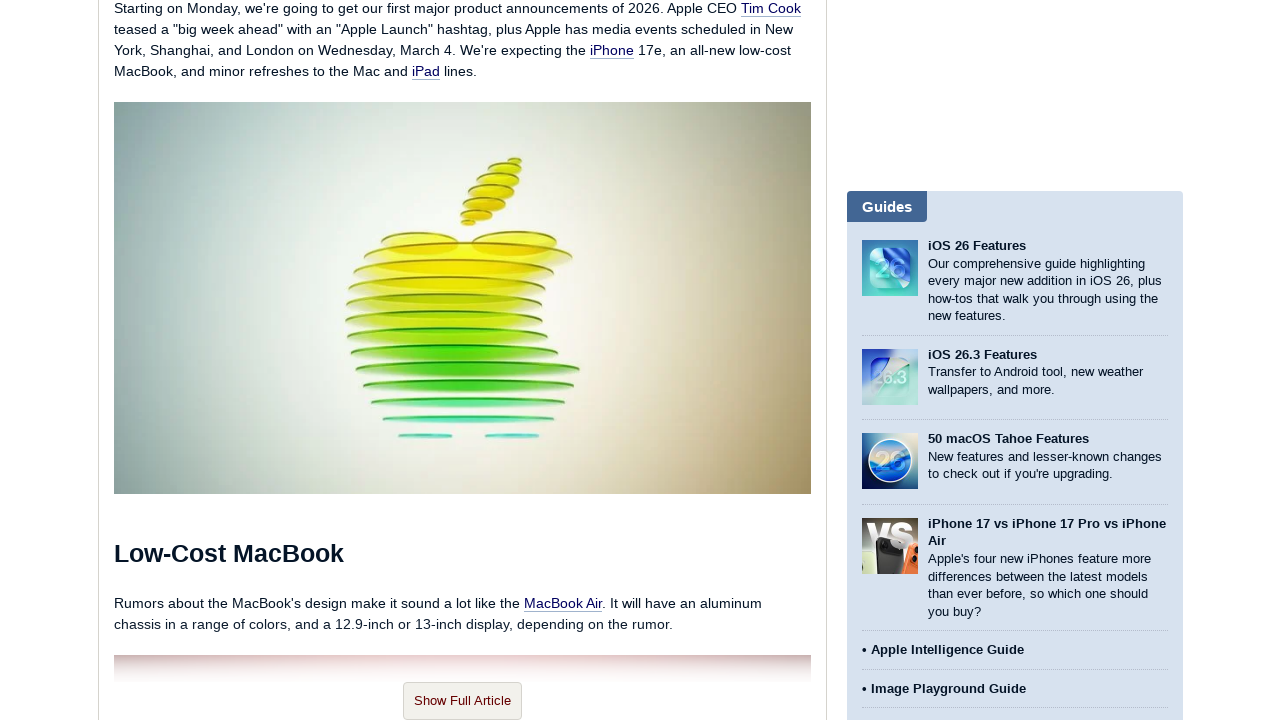

Clicked the 'Show Full Article' link to expand article content at (462, 701) on article >> nth=0 >> text=Show Full Article
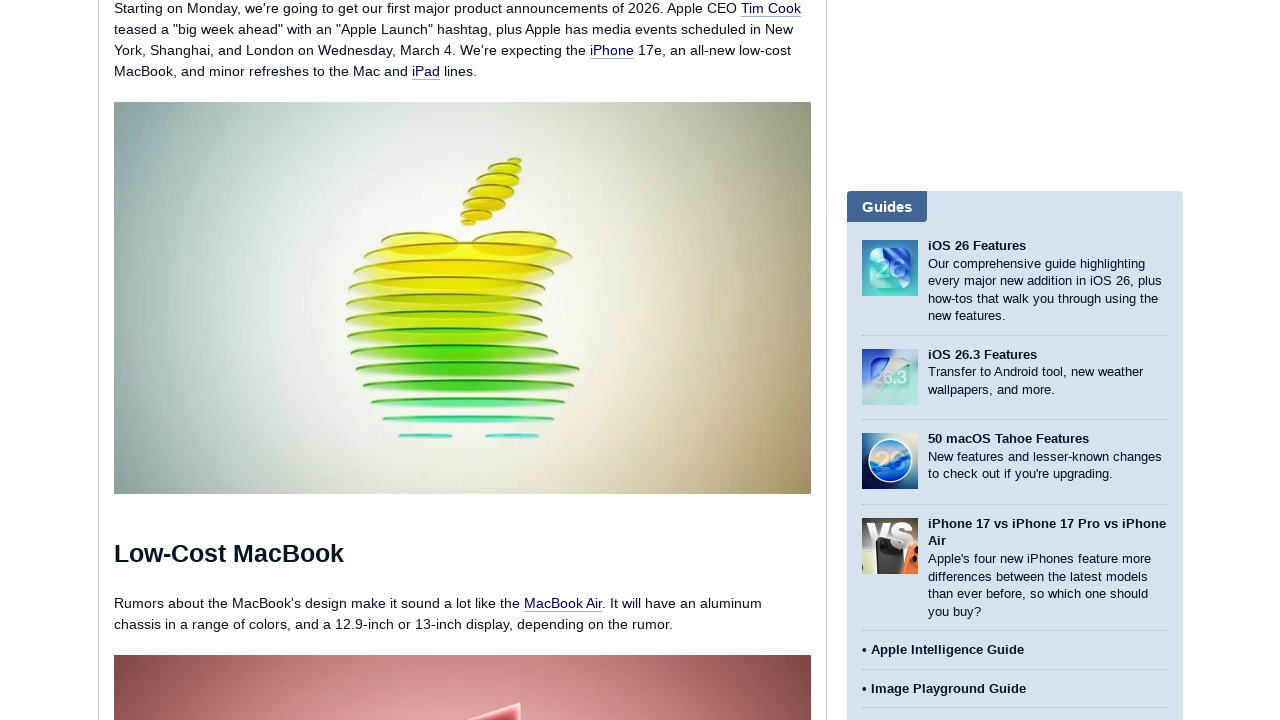

Waited for article content to finish loading
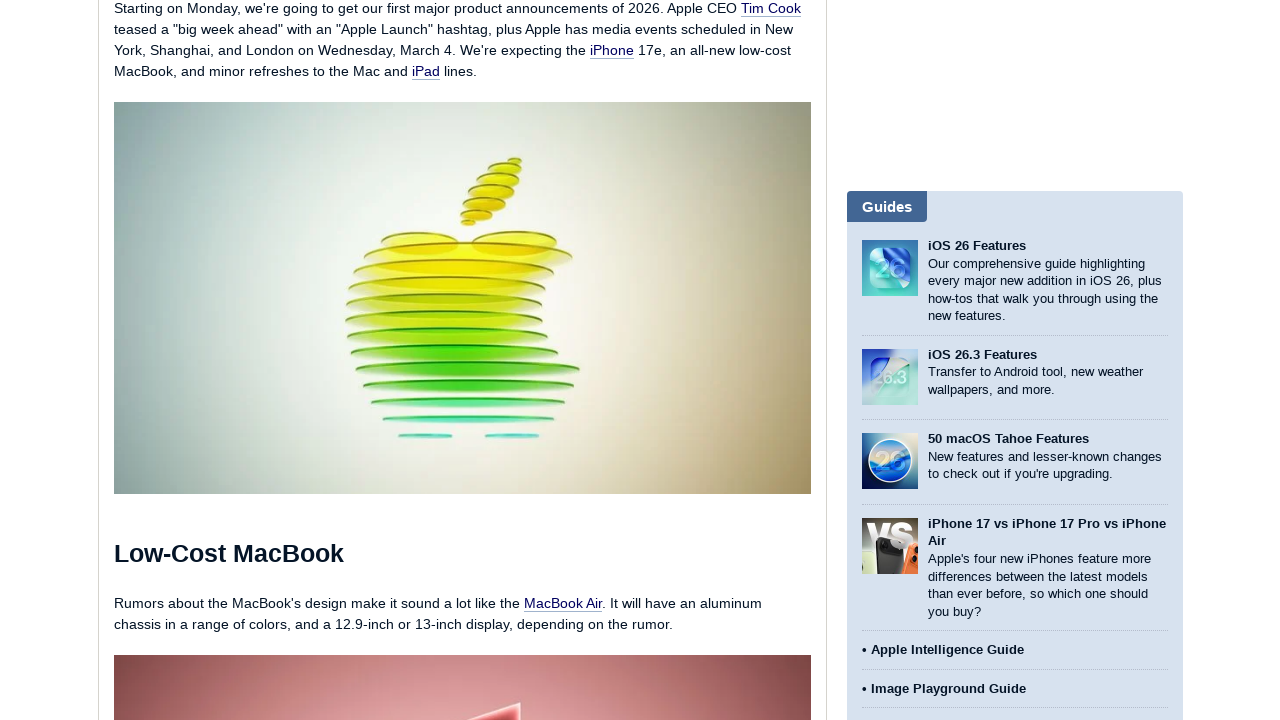

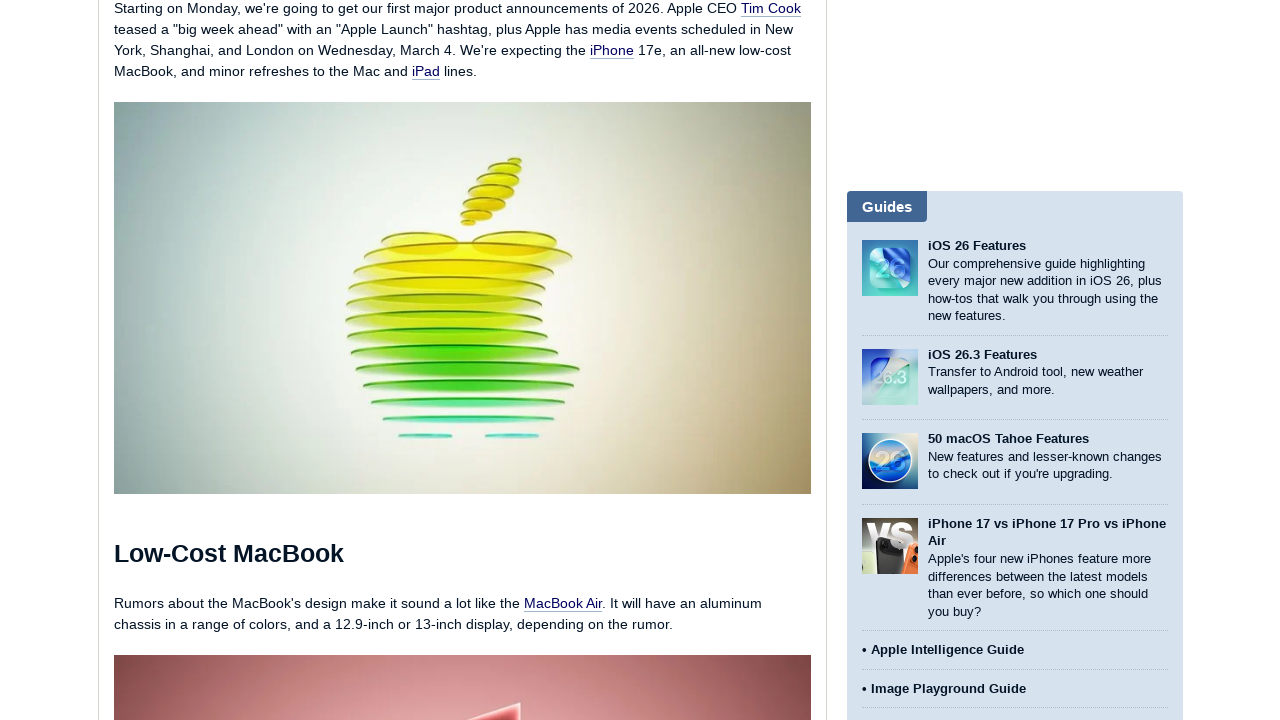